Navigates to Bilibili homepage and performs scrolling actions to dismiss overlays

Starting URL: https://www.bilibili.com

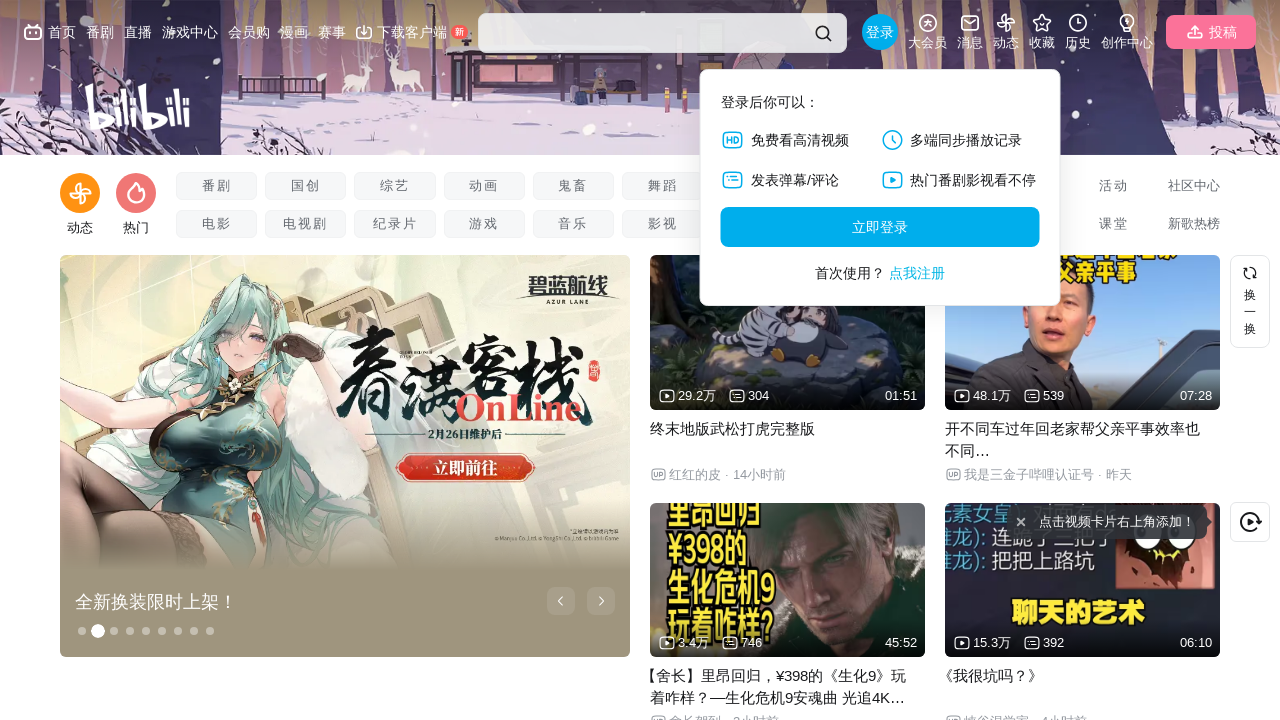

Scrolled down 120 pixels to dismiss overlay login boxes
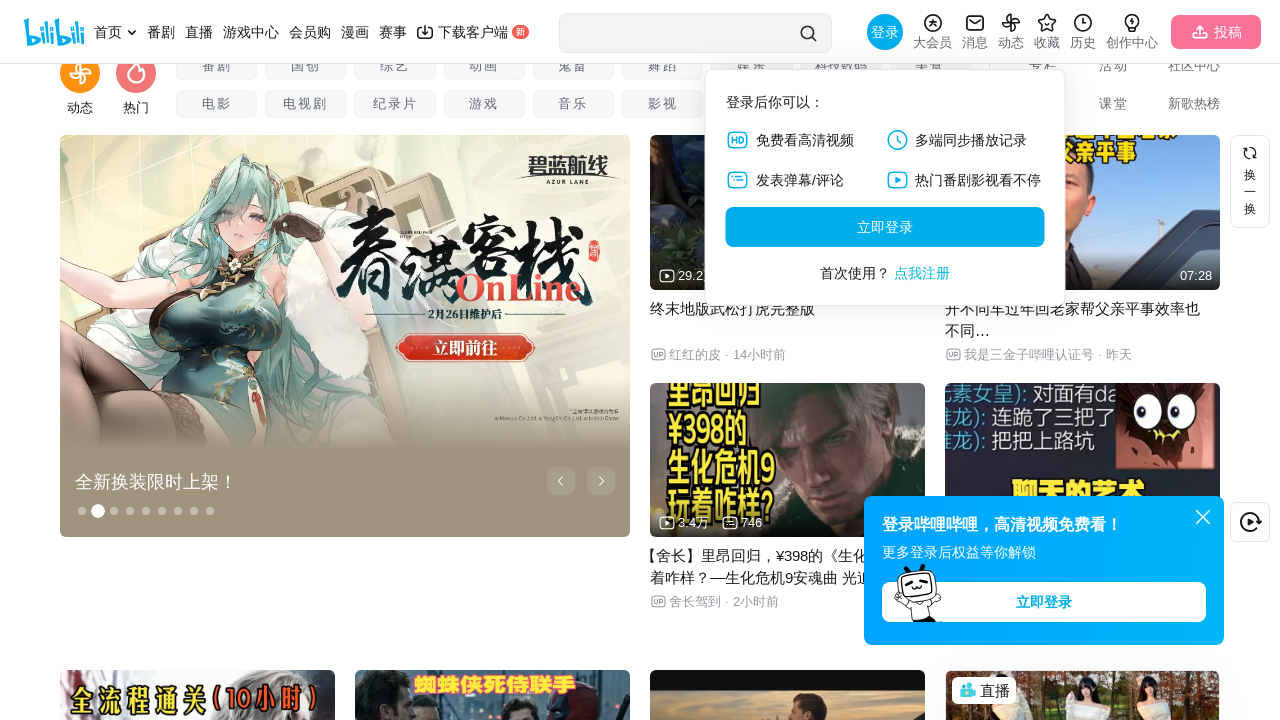

Waited 500ms for overlay to dismiss
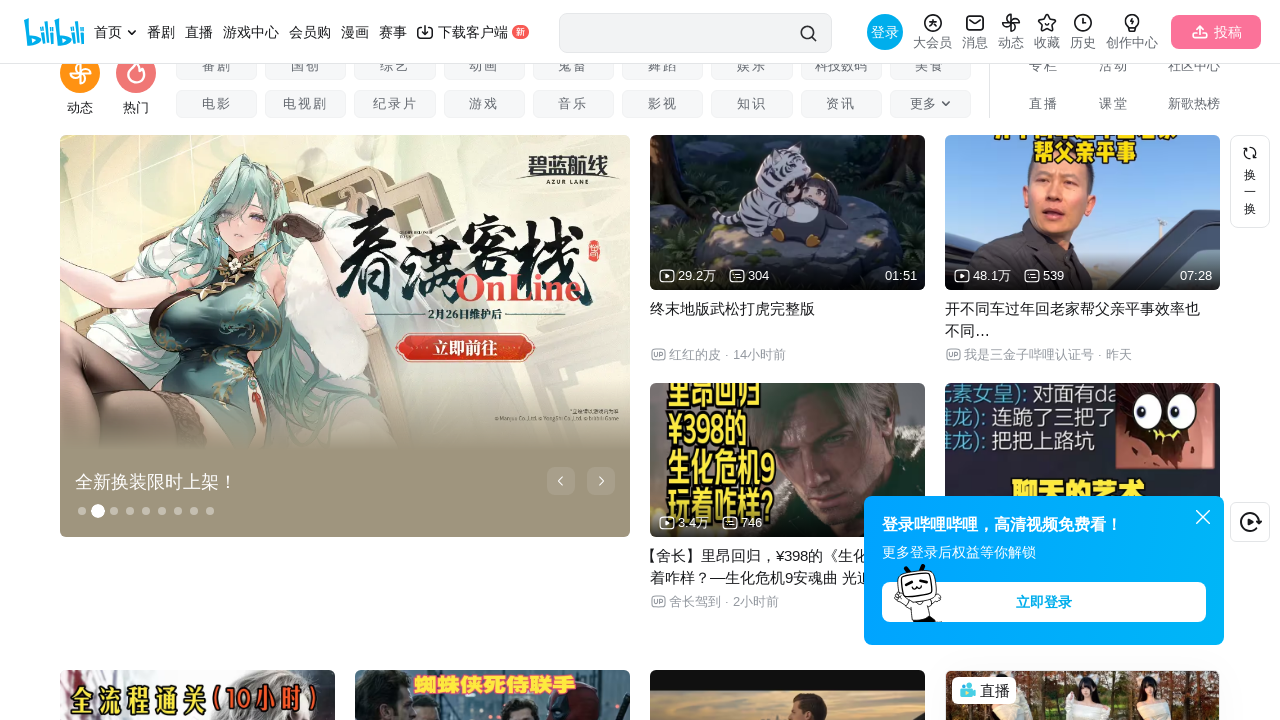

Scrolled back up 120 pixels to original position
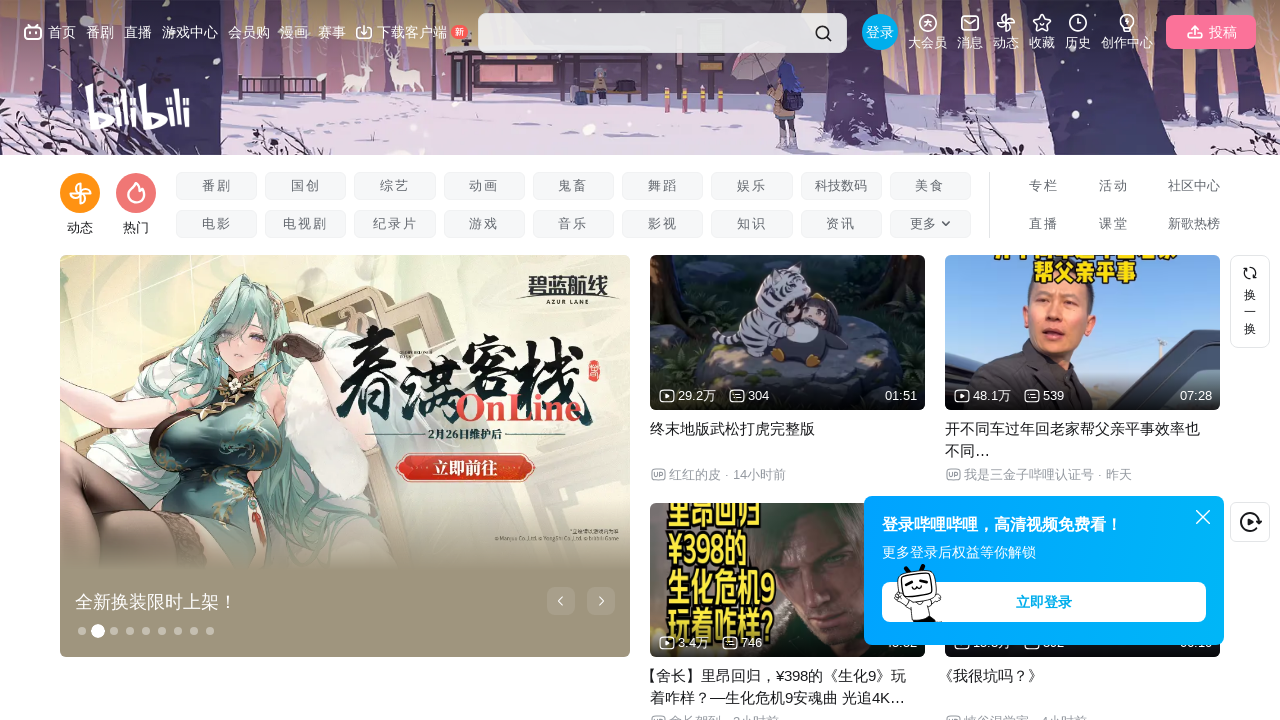

Waited 500ms for page to stabilize
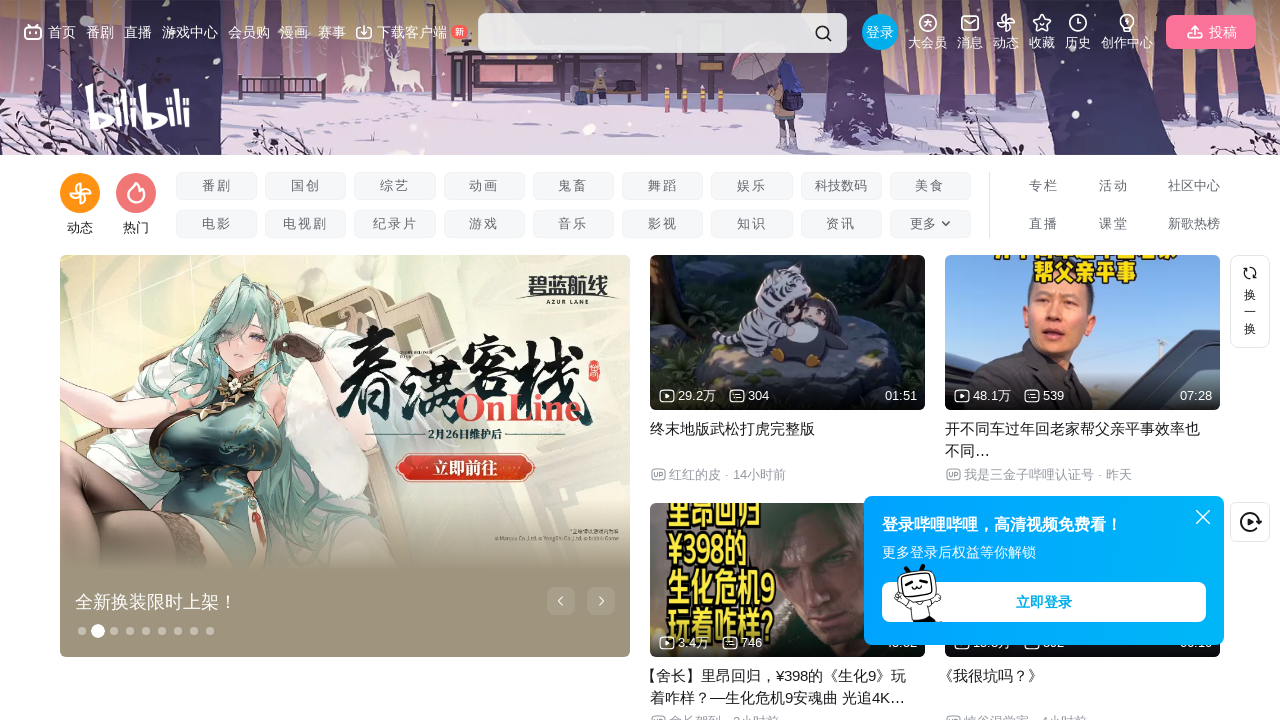

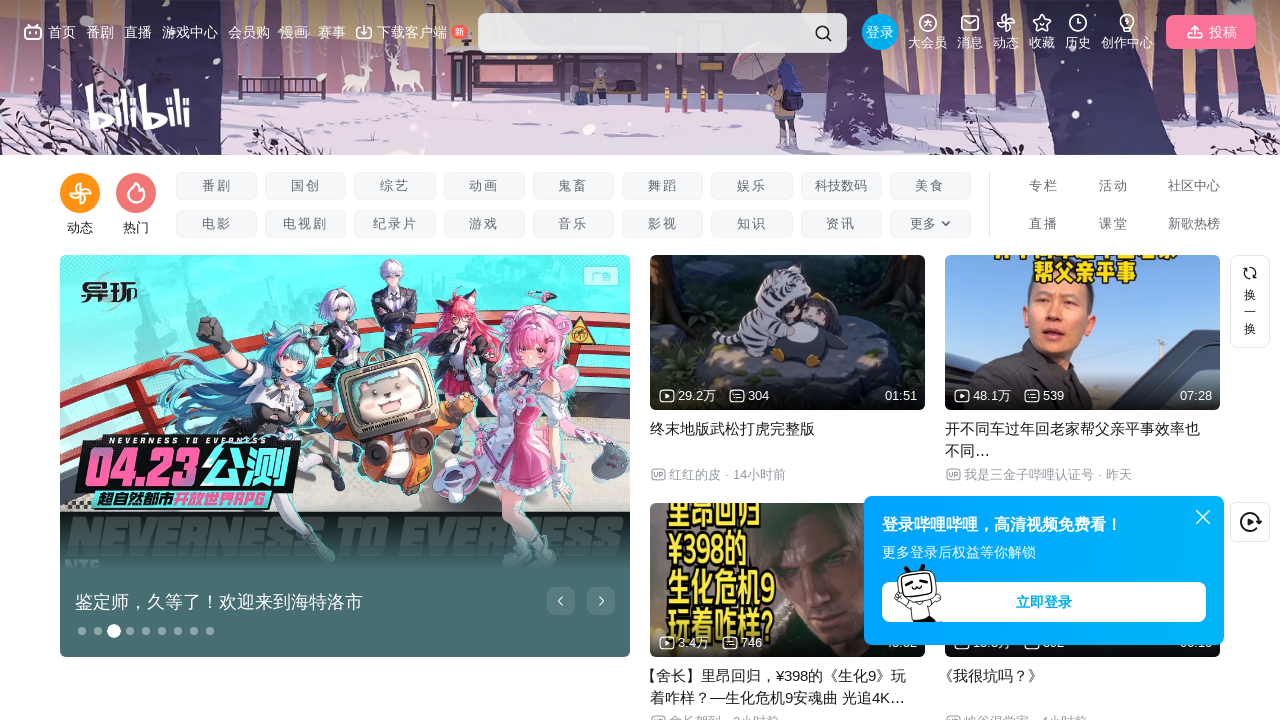